Tests a registration form by filling out all fields including personal information, contact details, gender, hobbies, skills, date of birth, language preference, and password, then submits the form.

Starting URL: https://demo.automationtesting.in/Register.html

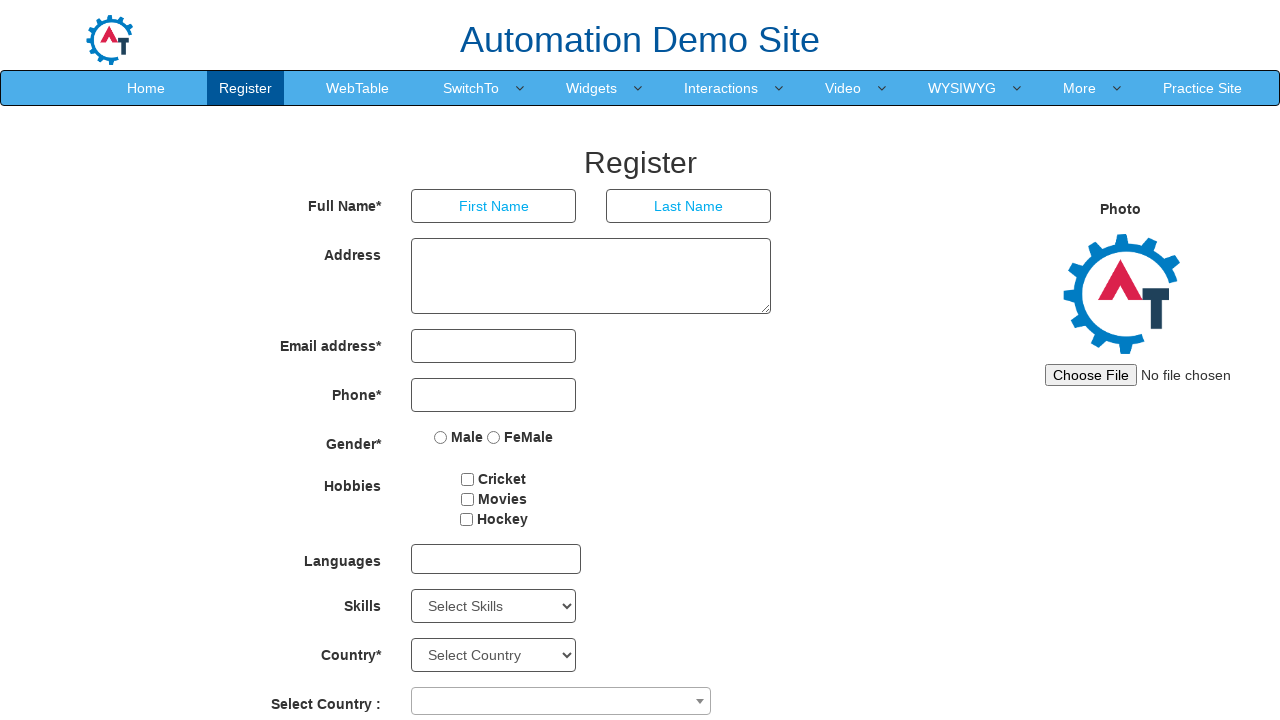

Filled first name field with 'Michael' on input[placeholder='First Name']
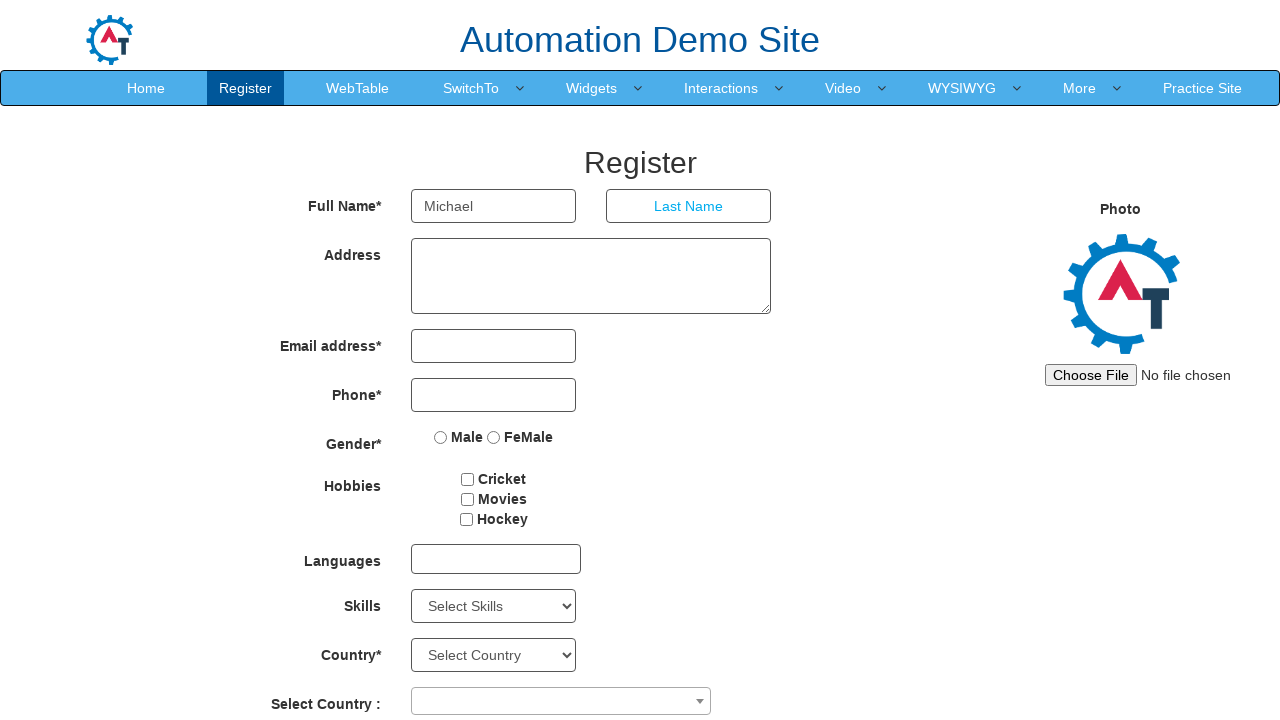

Filled last name field with 'Thompson' on input[placeholder='Last Name']
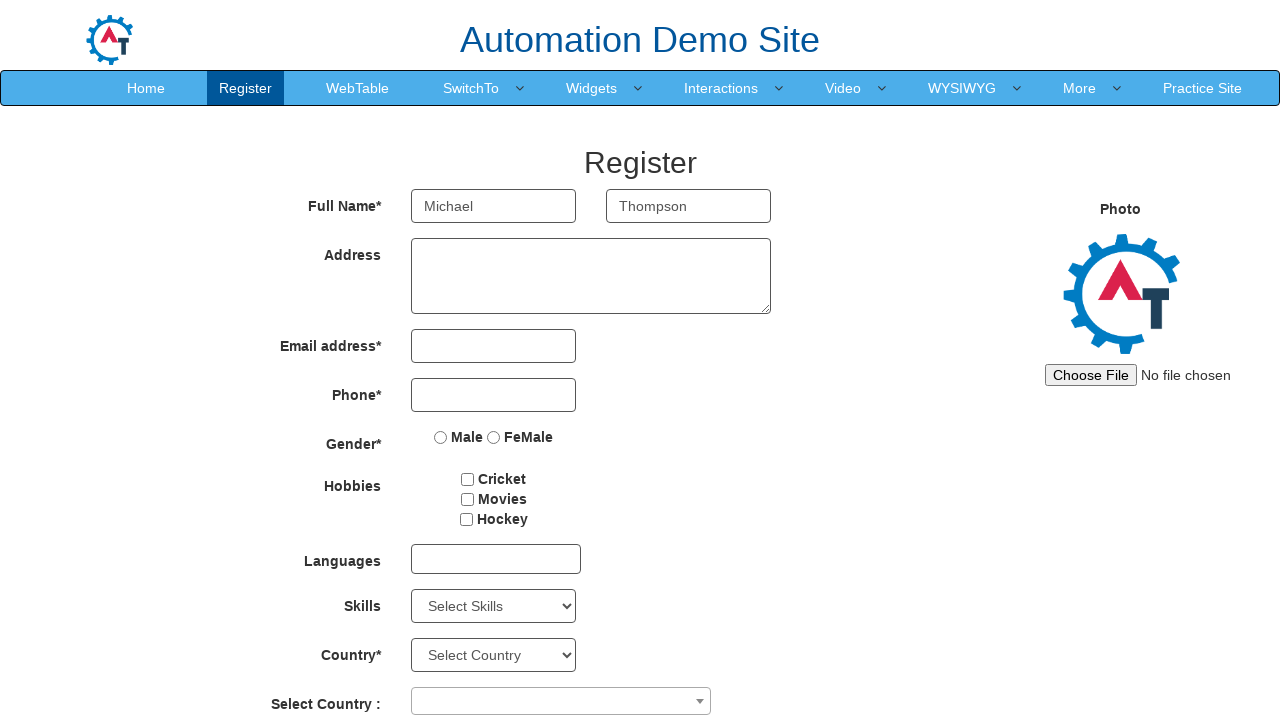

Filled address field with '123 Oak Street, Springfield' on textarea
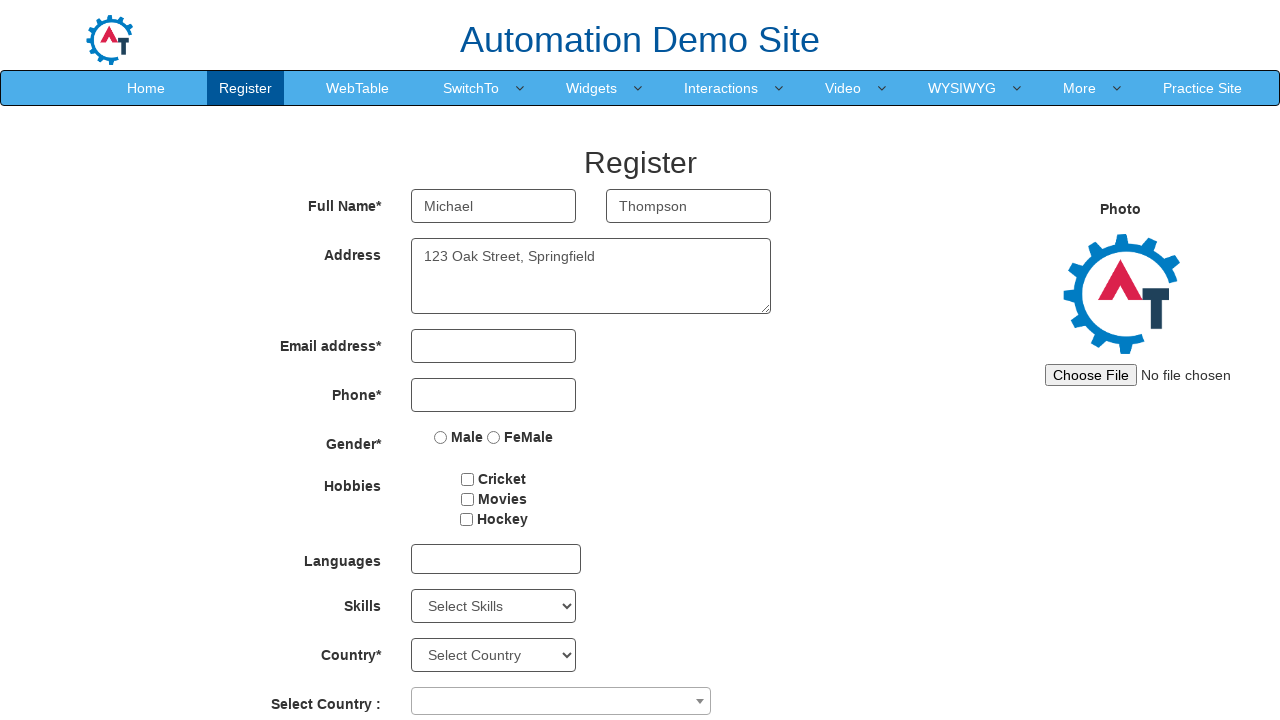

Filled email field with 'michael.thompson@example.com' on input[ng-model='EmailAdress']
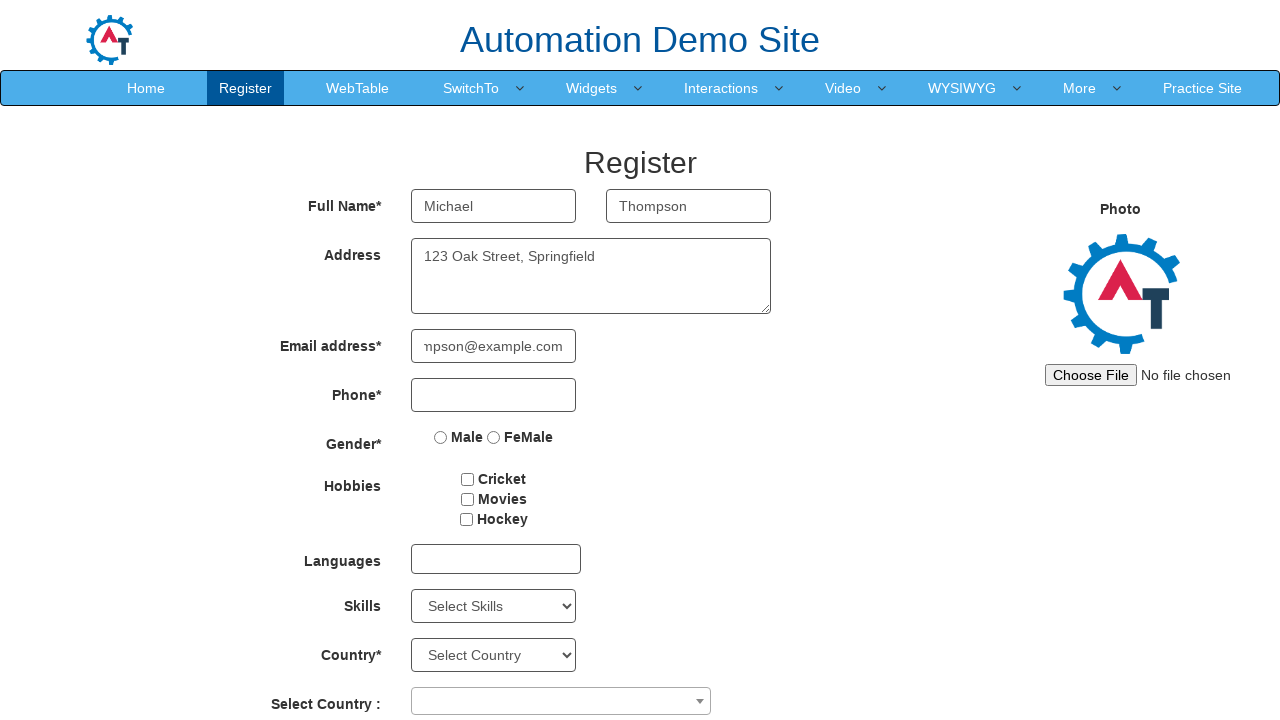

Filled phone number field with '5551234567' on input[ng-model='Phone']
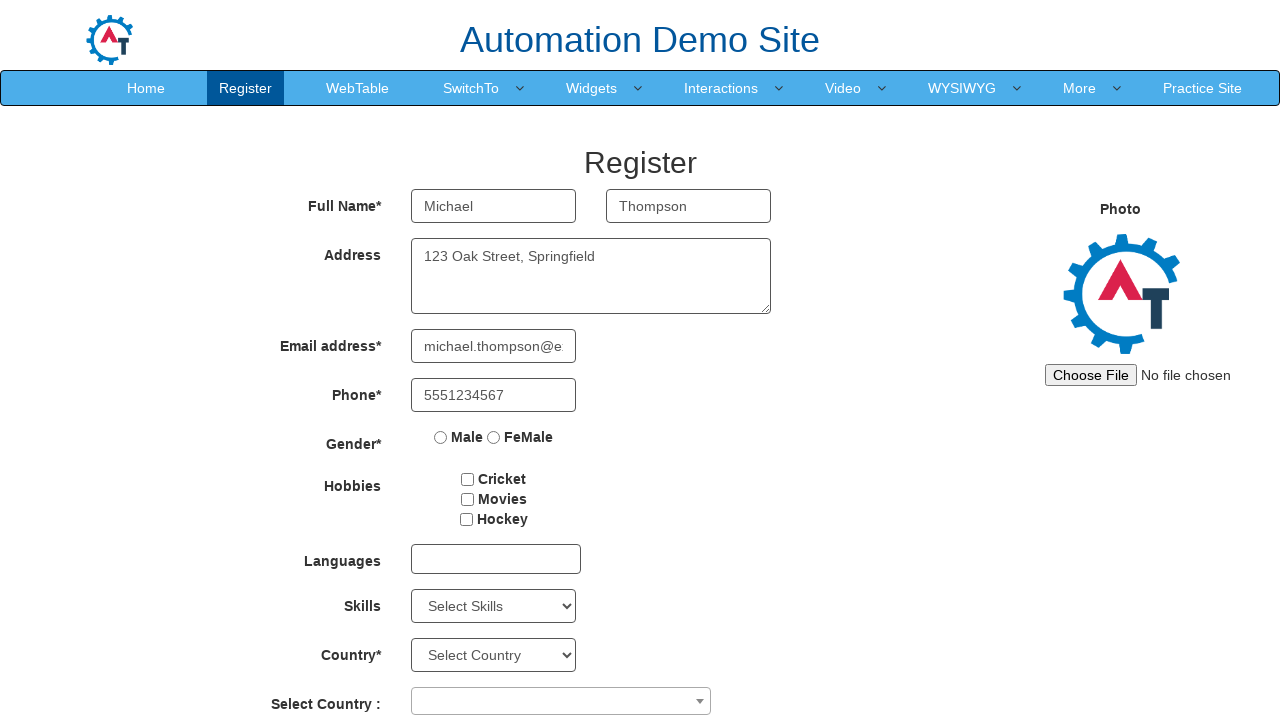

Selected 'Male' gender option at (441, 437) on input[value='Male']
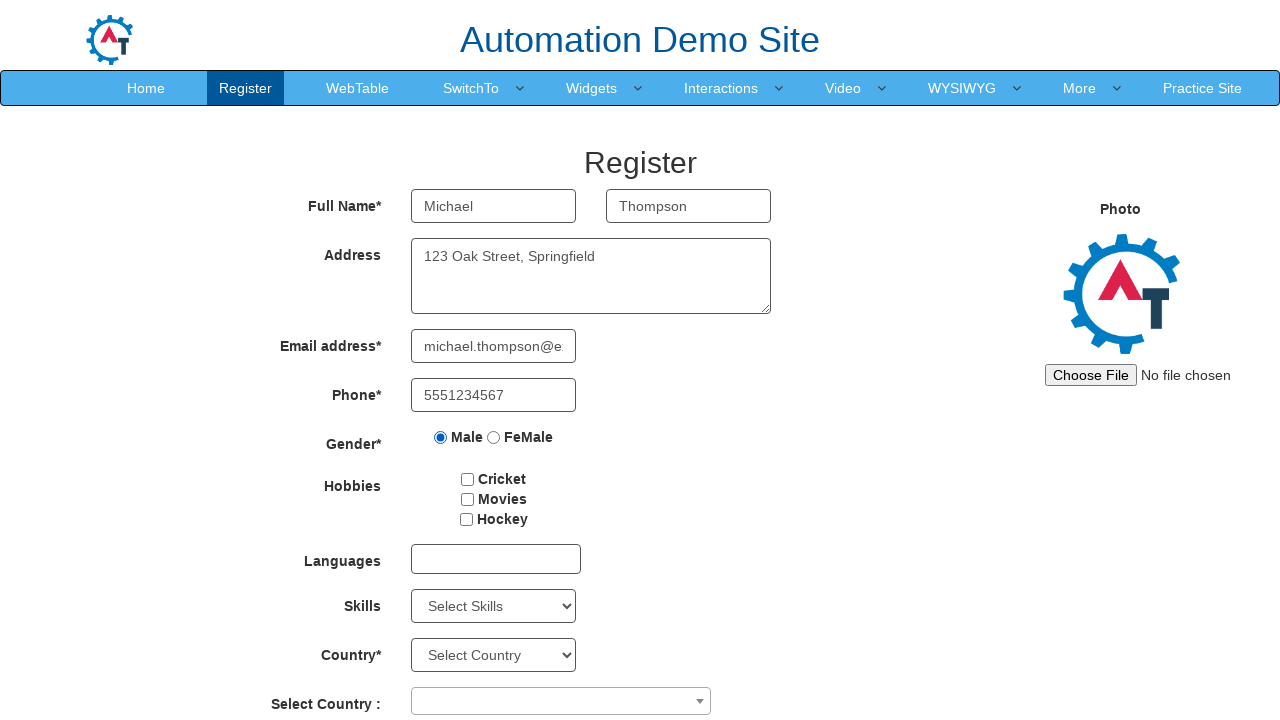

Selected 'Cricket' hobby checkbox at (468, 479) on input[value='Cricket']
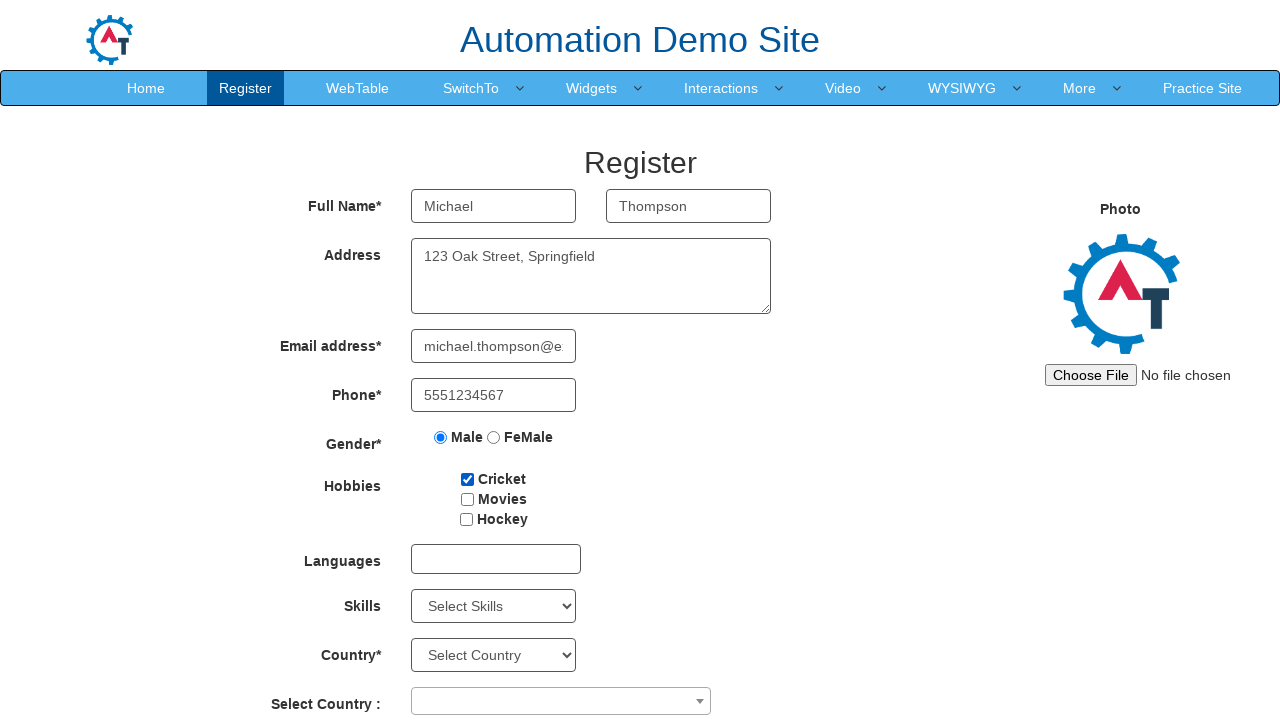

Selected 'SQL' from skills dropdown on #Skills
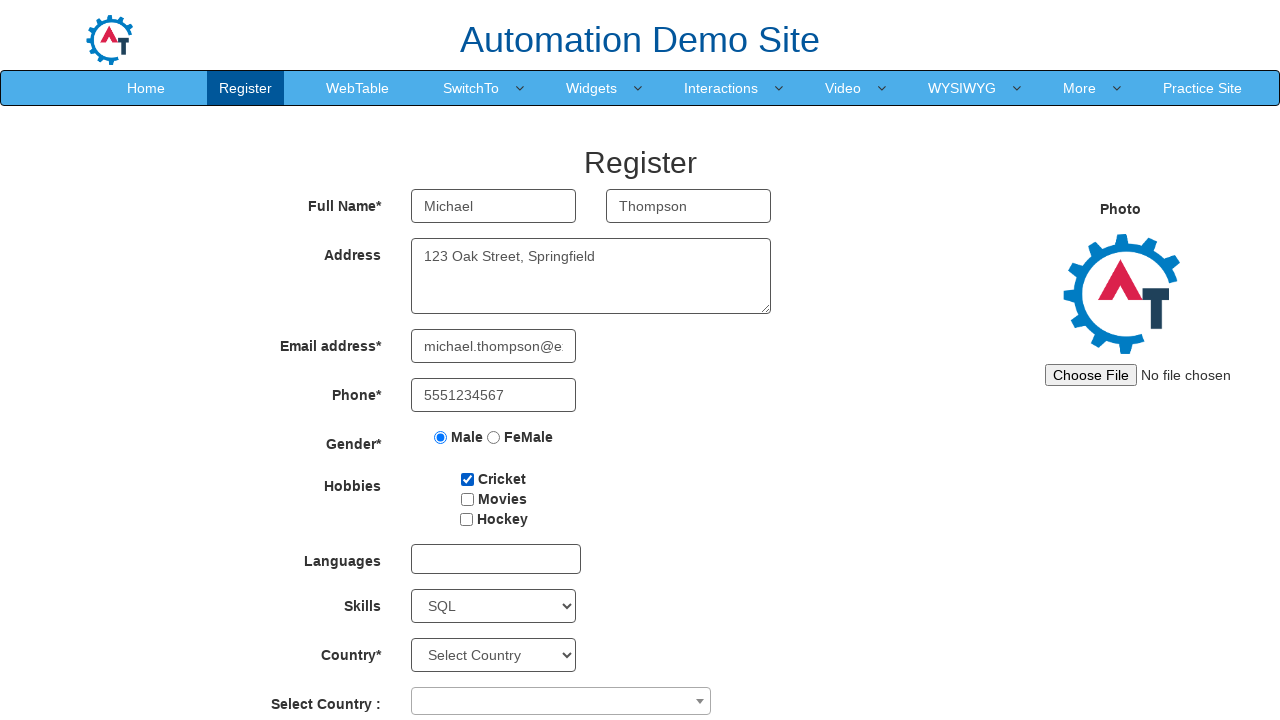

Selected birth year '1990' on #yearbox
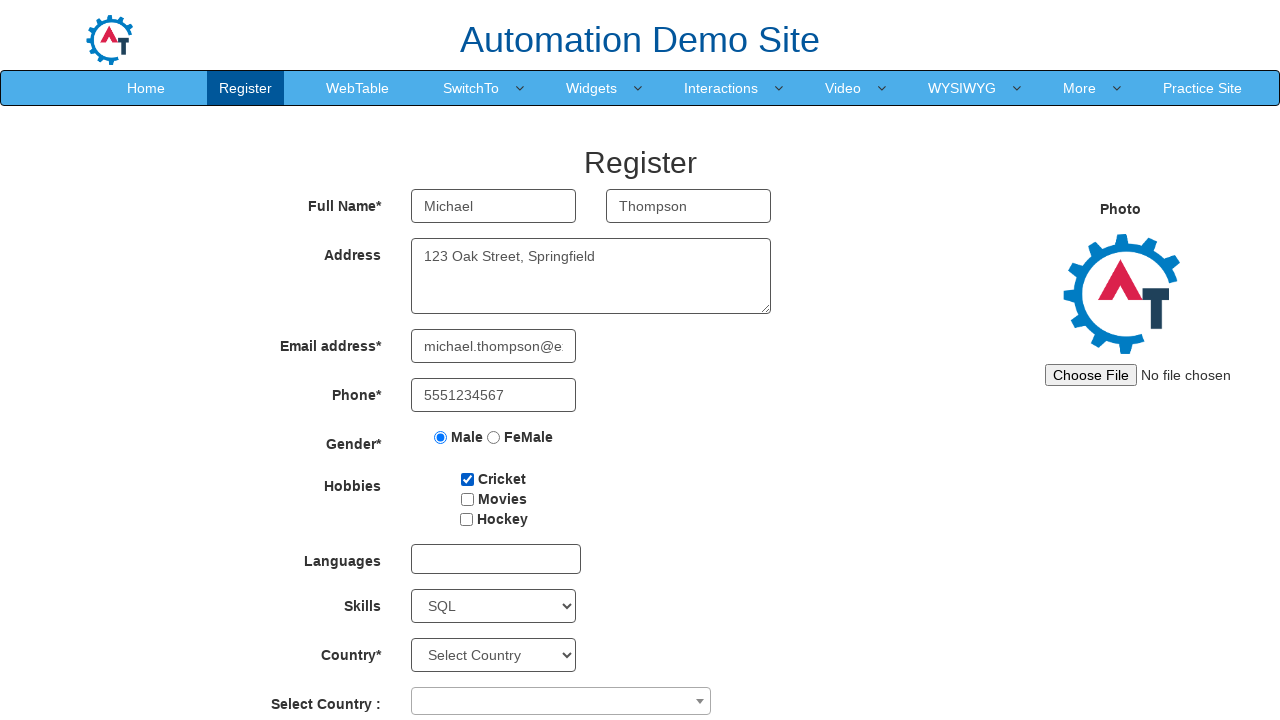

Selected birth month 'May' on select[ng-model='monthbox']
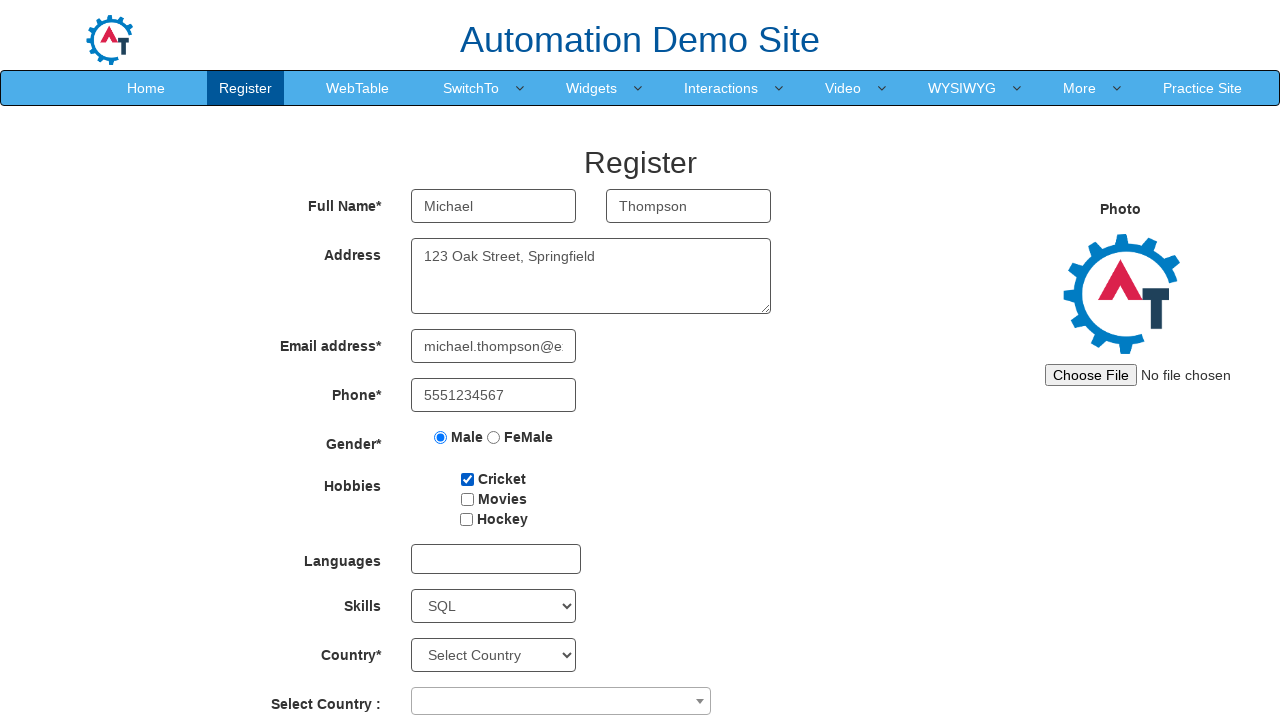

Selected birth day '15' on #daybox
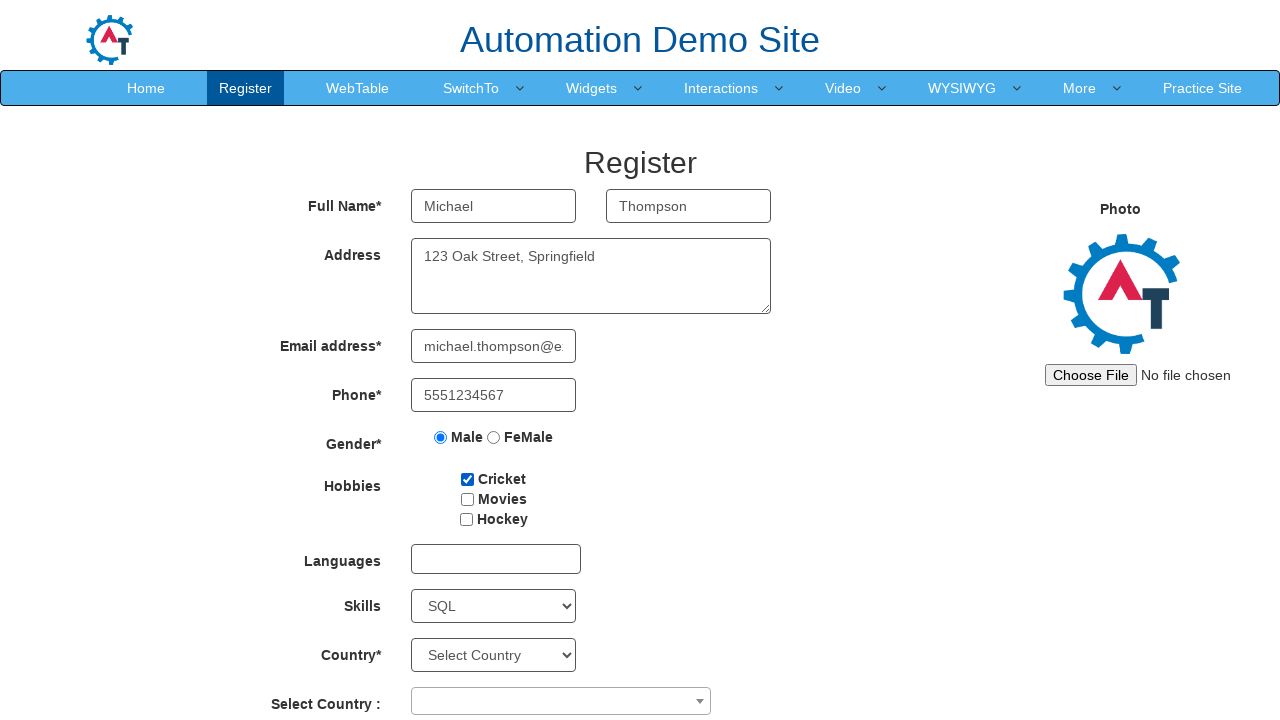

Clicked on languages multi-select dropdown at (496, 559) on #msdd
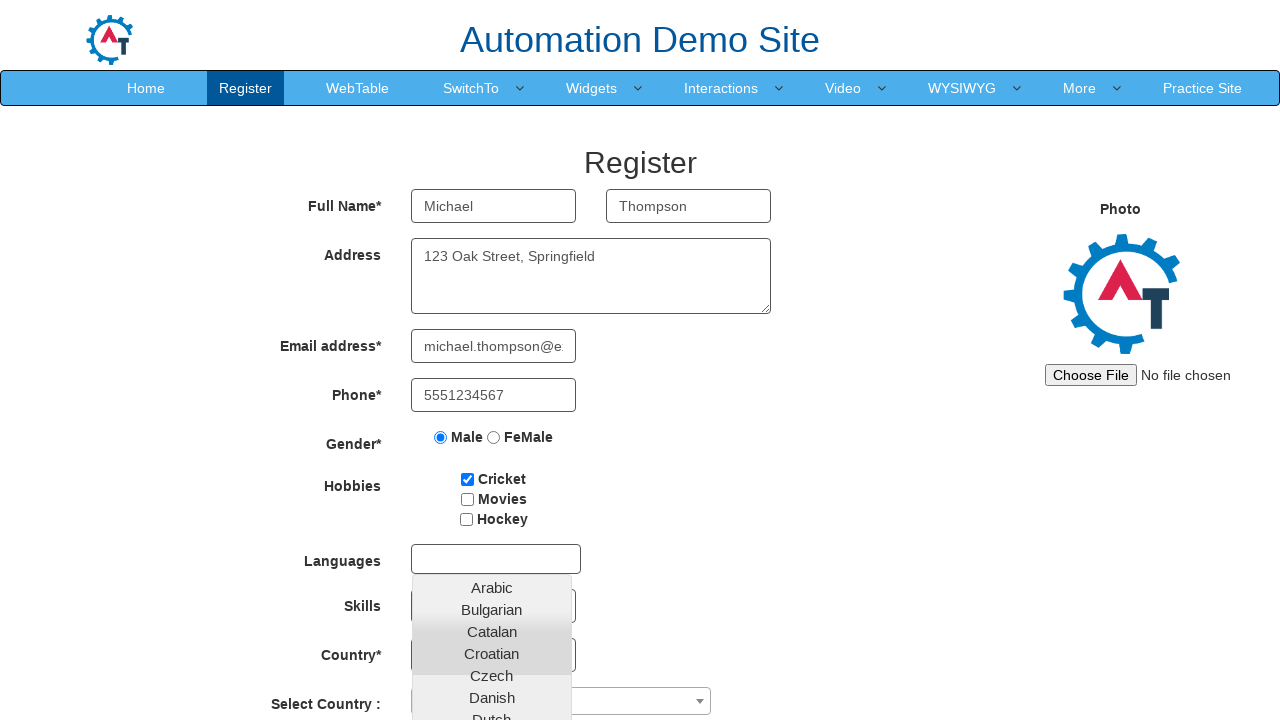

Selected 'Hindi' from language options at (492, 688) on a:has-text('Hindi')
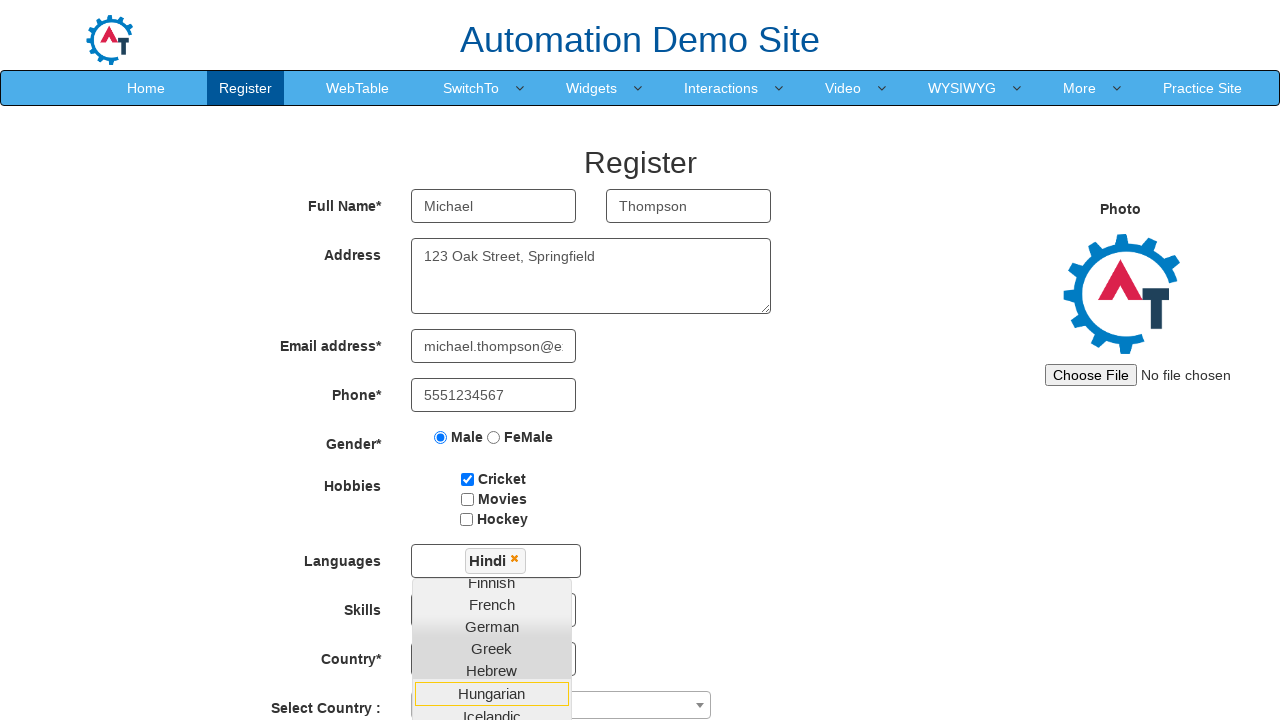

Filled first password field with 'SecurePass123' on #firstpassword
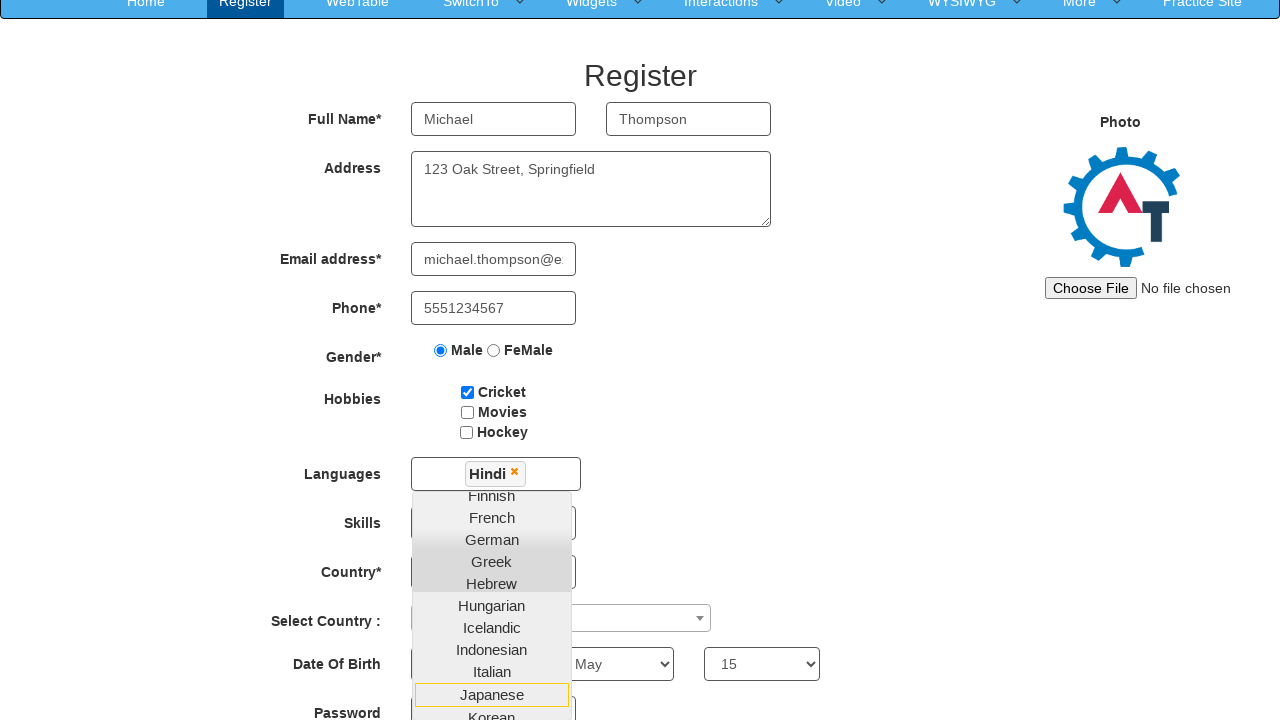

Filled confirm password field with 'SecurePass123' on #secondpassword
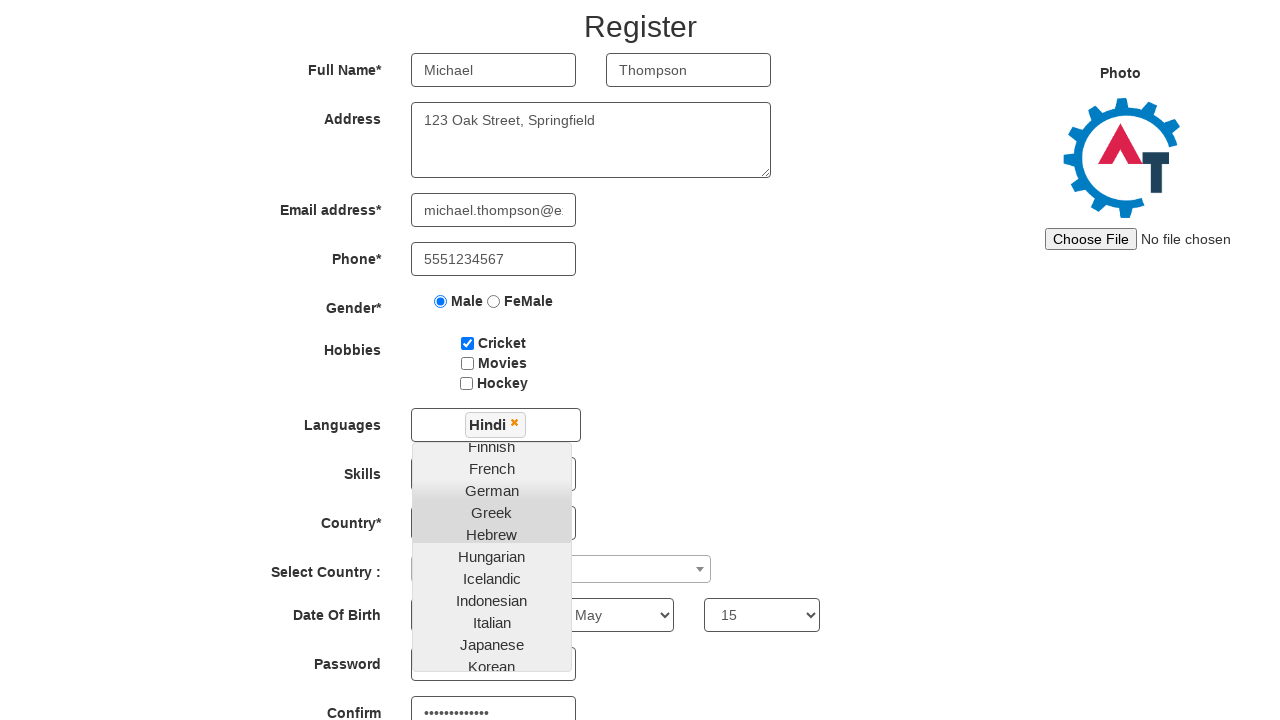

Waited 1 second before form submission
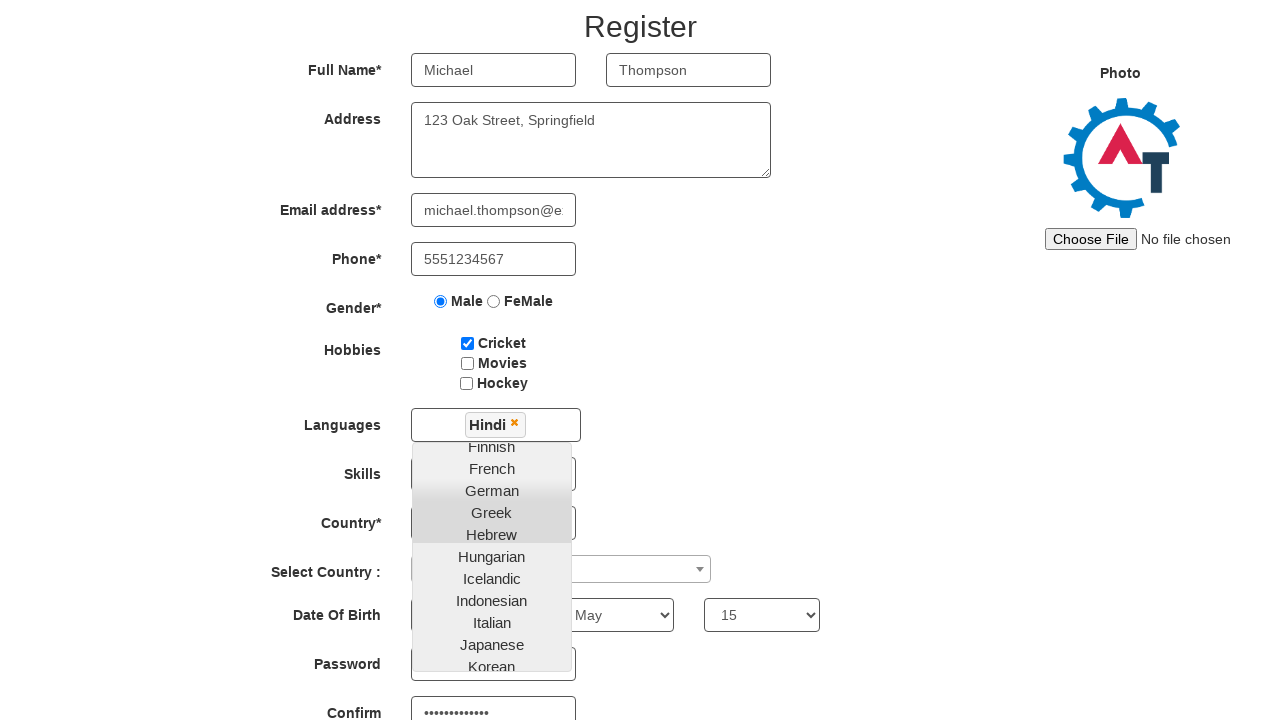

Clicked submit button to submit registration form at (572, 623) on #submitbtn
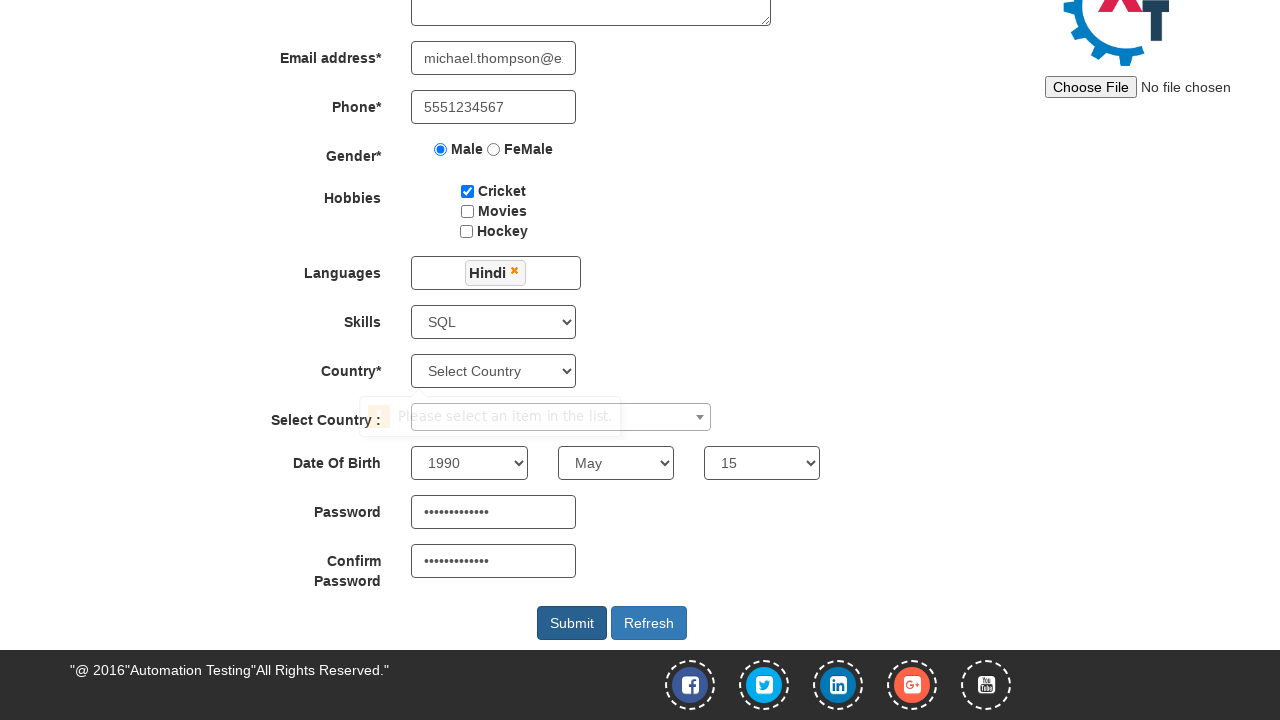

Waited 3 seconds for form submission to process
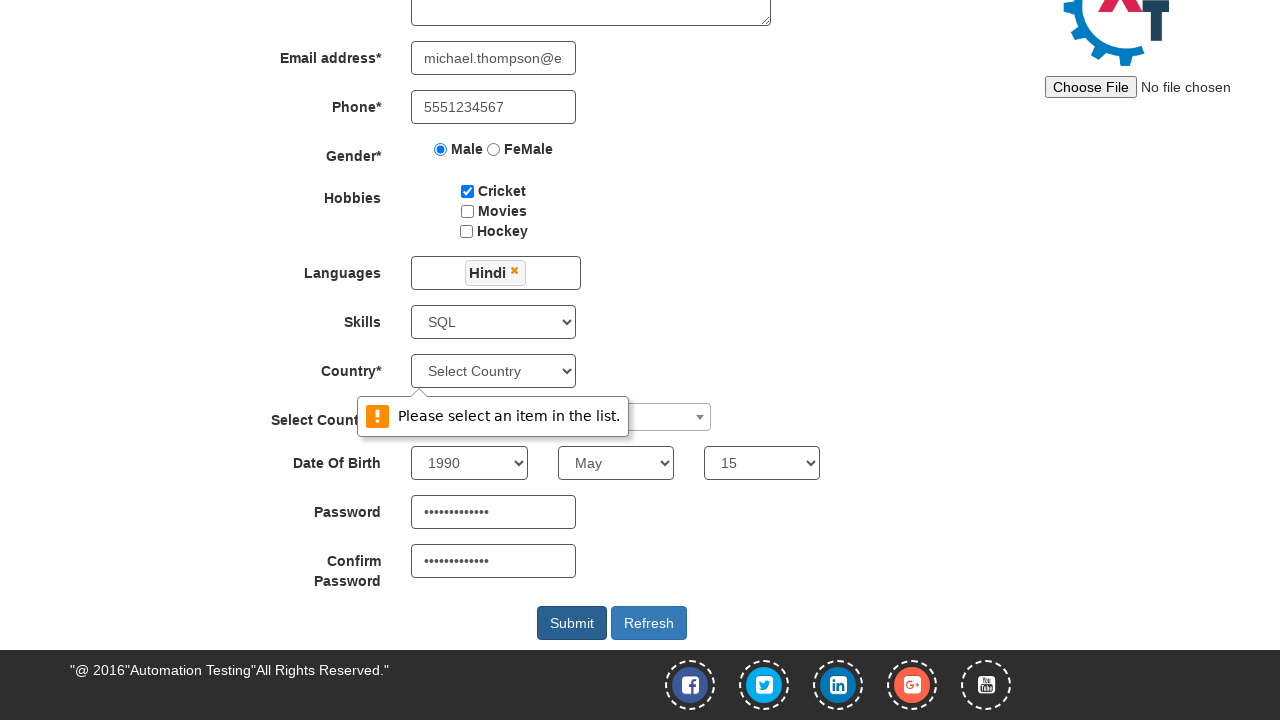

Clicked confirmation button to complete registration at (649, 623) on #Button1
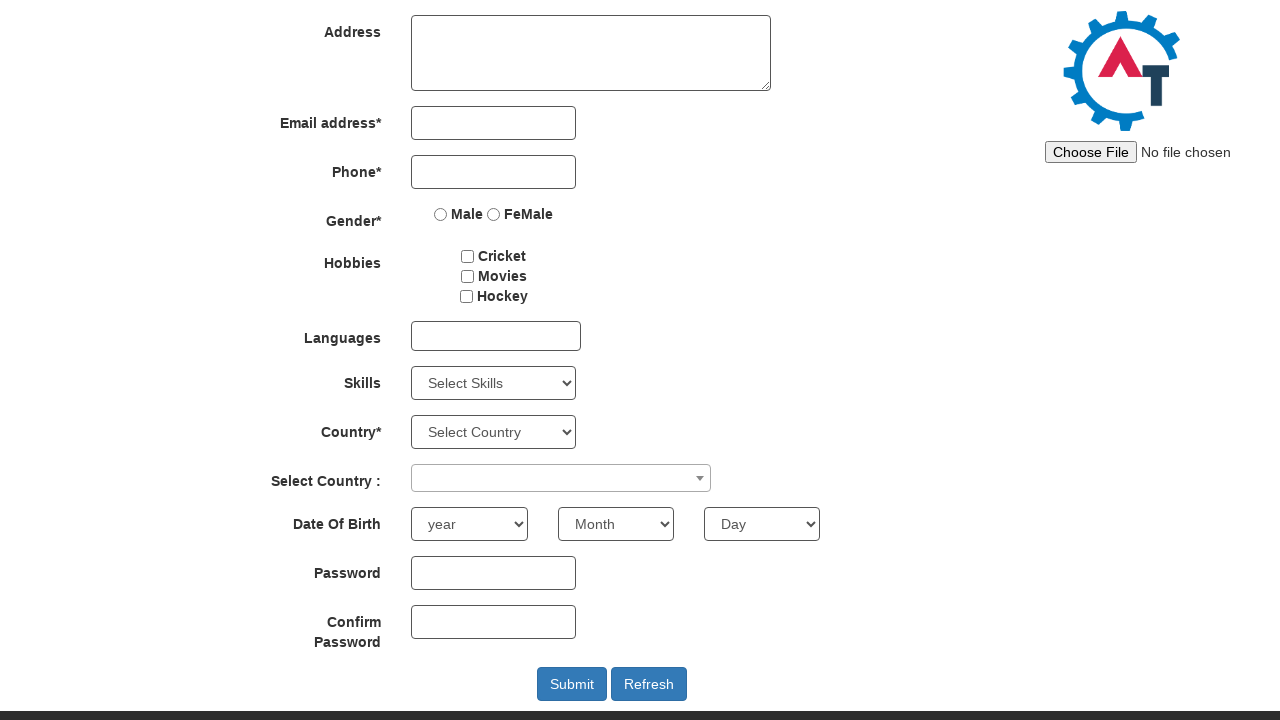

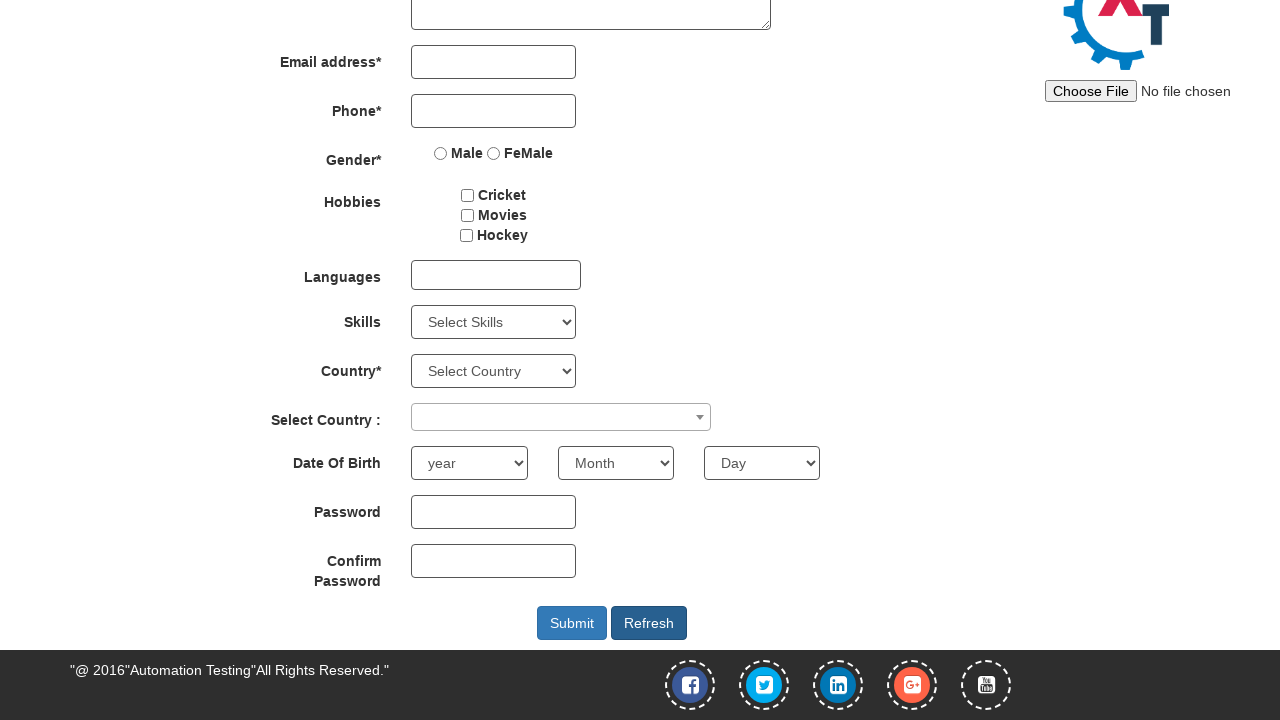